Tests drag and drop functionality on jQuery UI demo page by dragging an element to a drop target using coordinates

Starting URL: https://jqueryui.com/droppable/

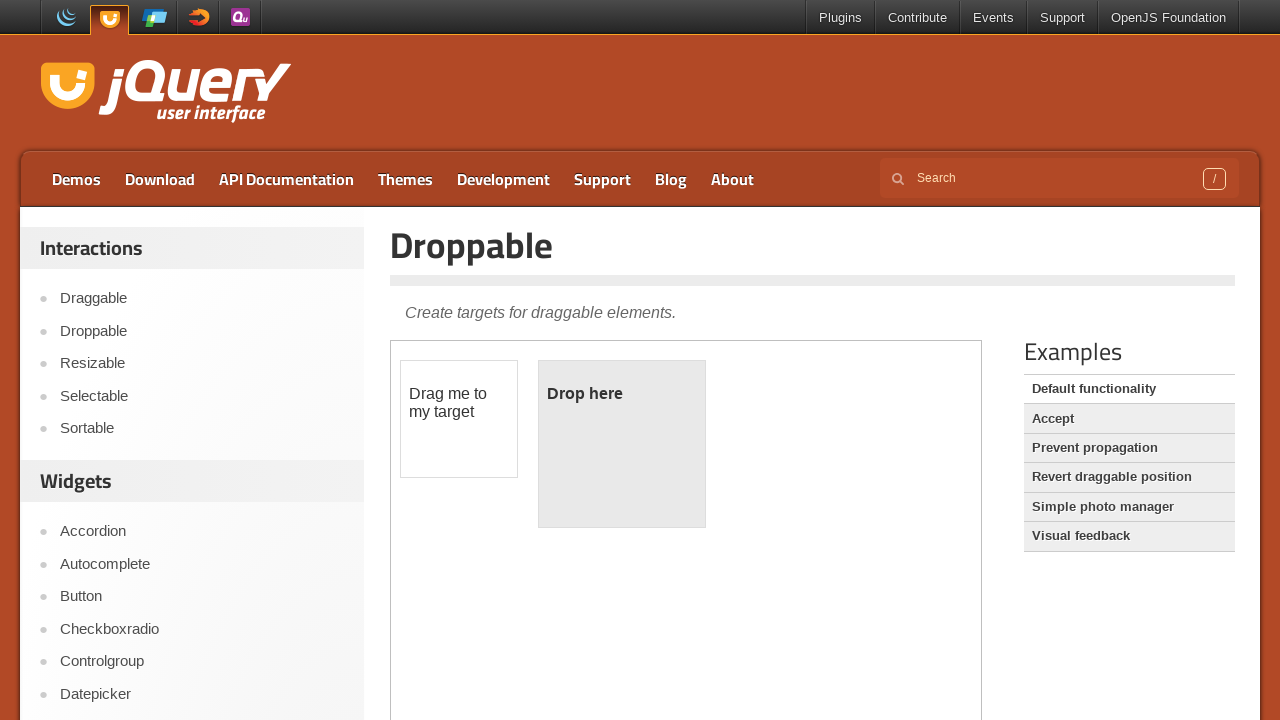

Located iframe containing drag and drop demo
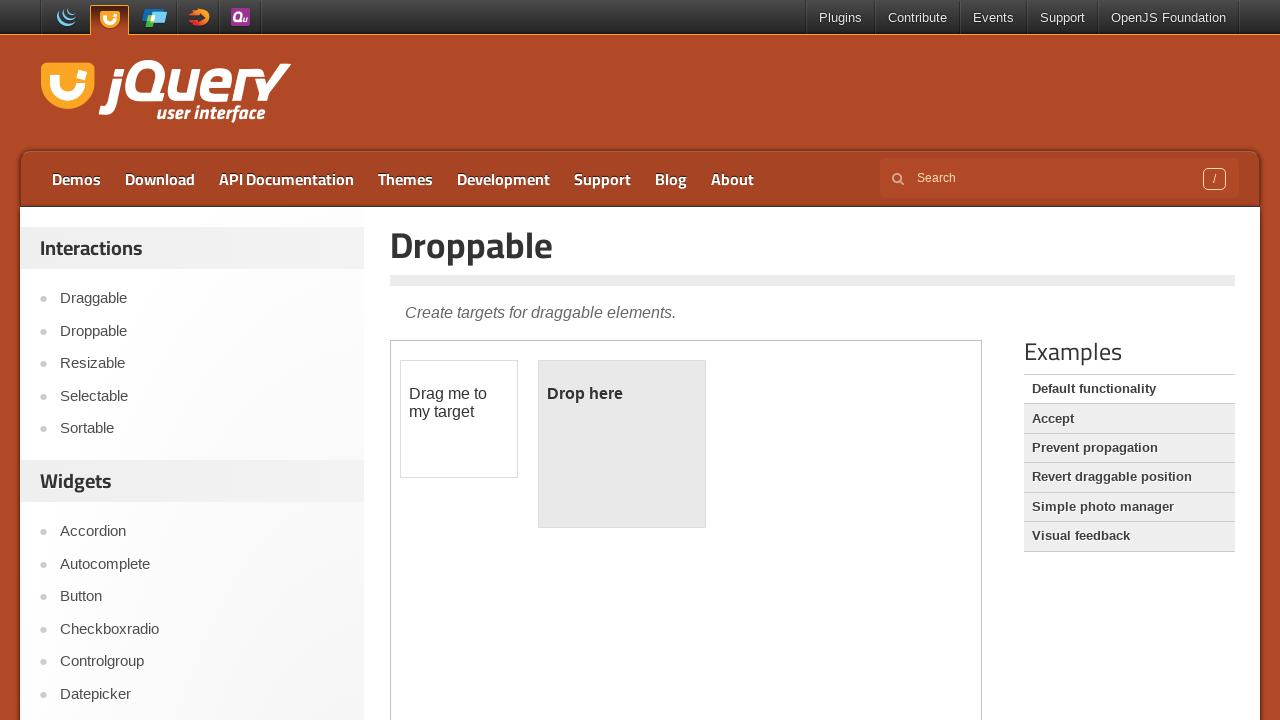

Located draggable element with id 'draggable'
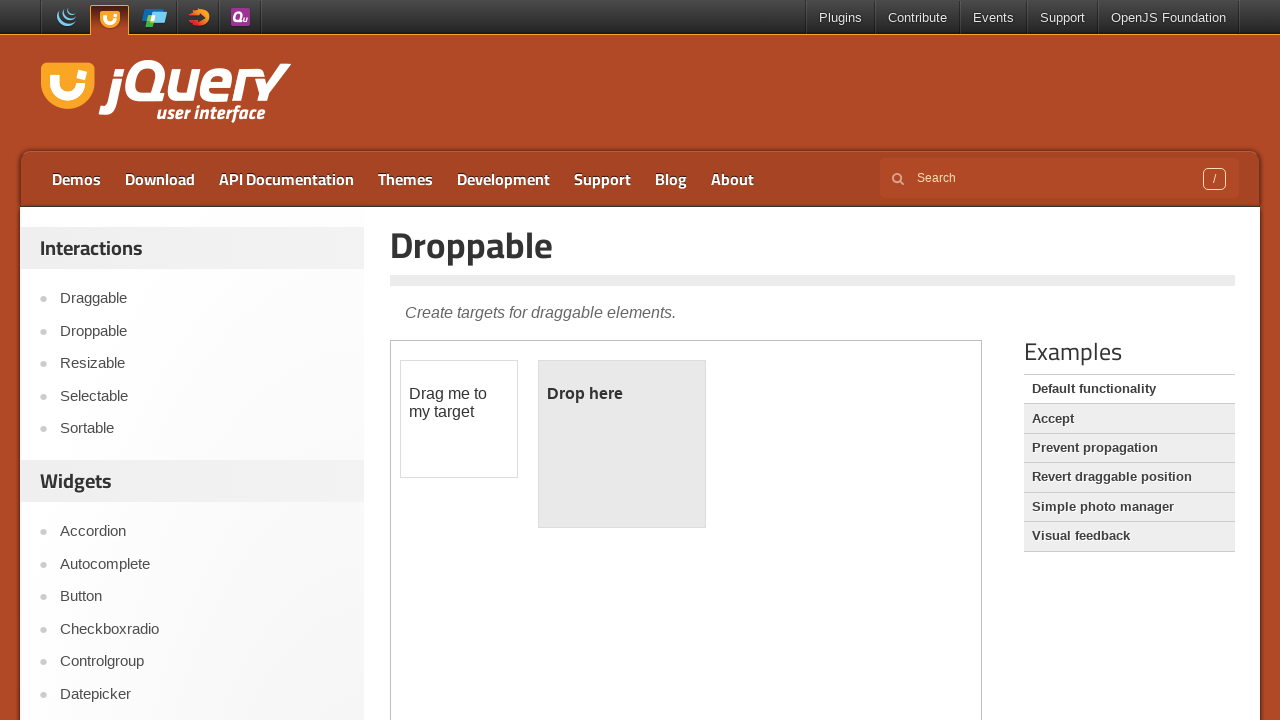

Located drop target element with id 'droppable'
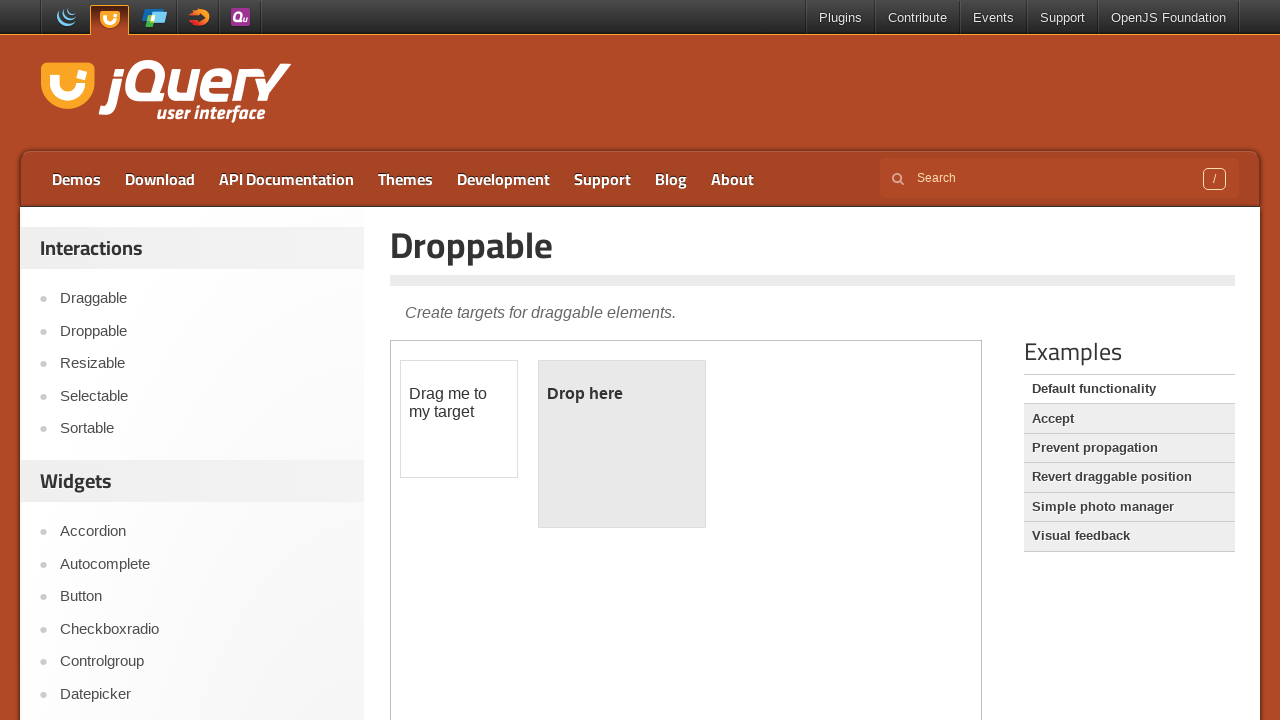

Retrieved bounding box coordinates of drop target
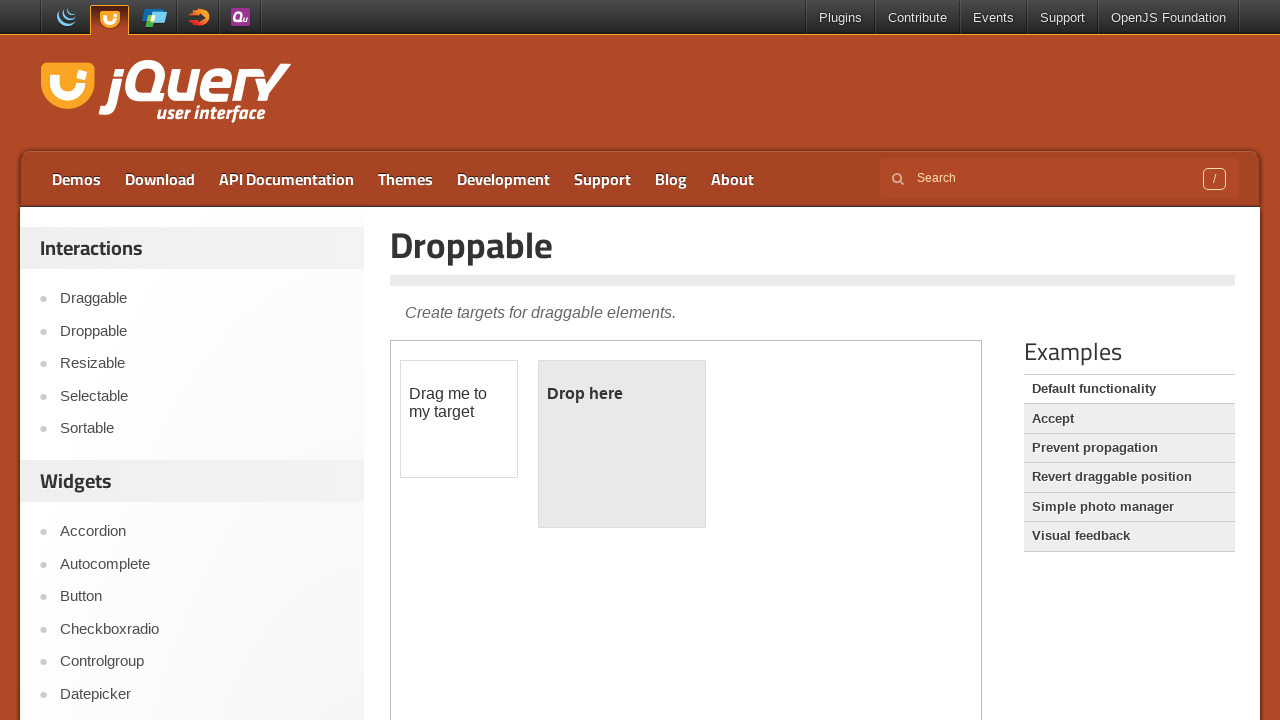

Dragged element to drop target using coordinates at (622, 444)
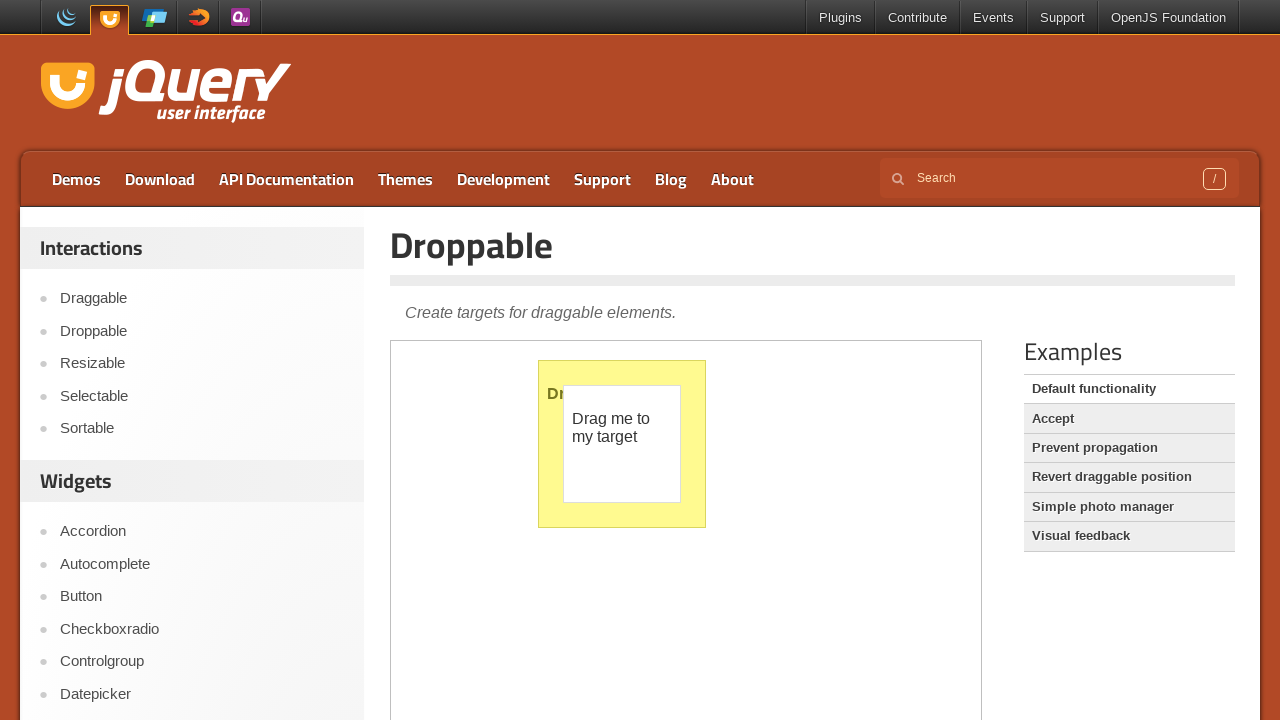

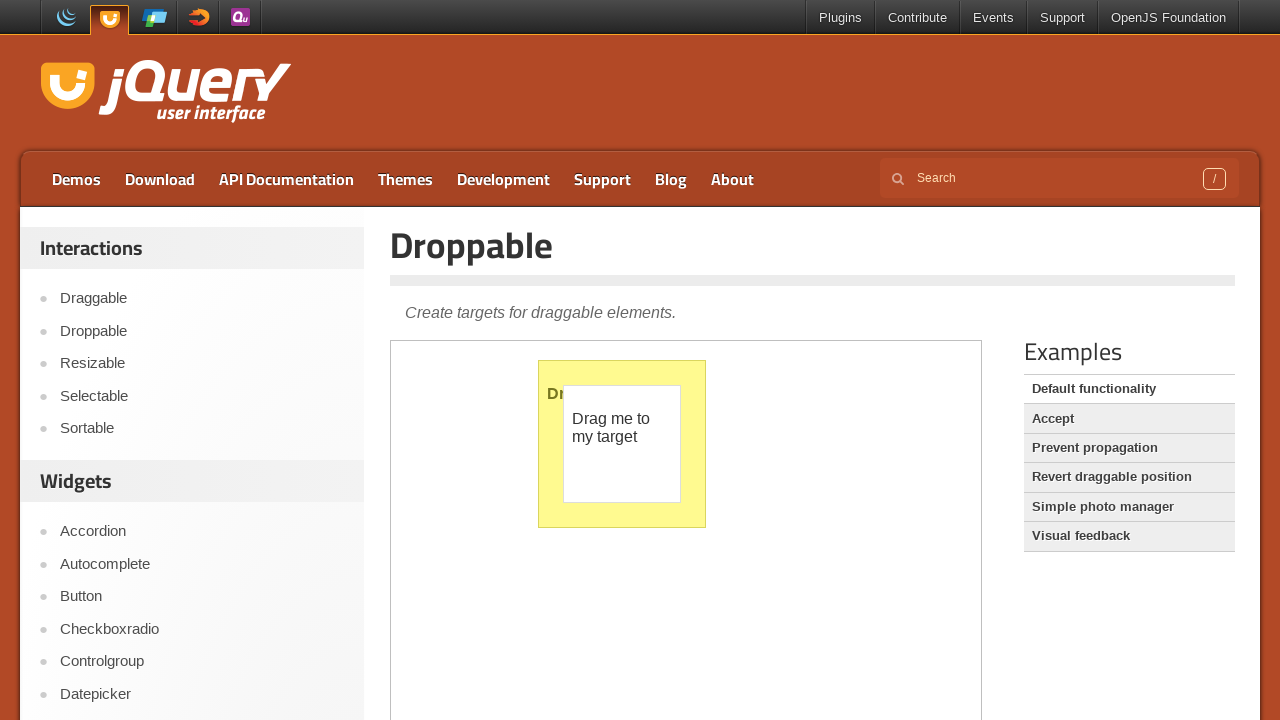